Simple navigation test that loads the Hepsiburada (Turkish e-commerce site) homepage to verify the page loads successfully.

Starting URL: https://hepsiburada.com

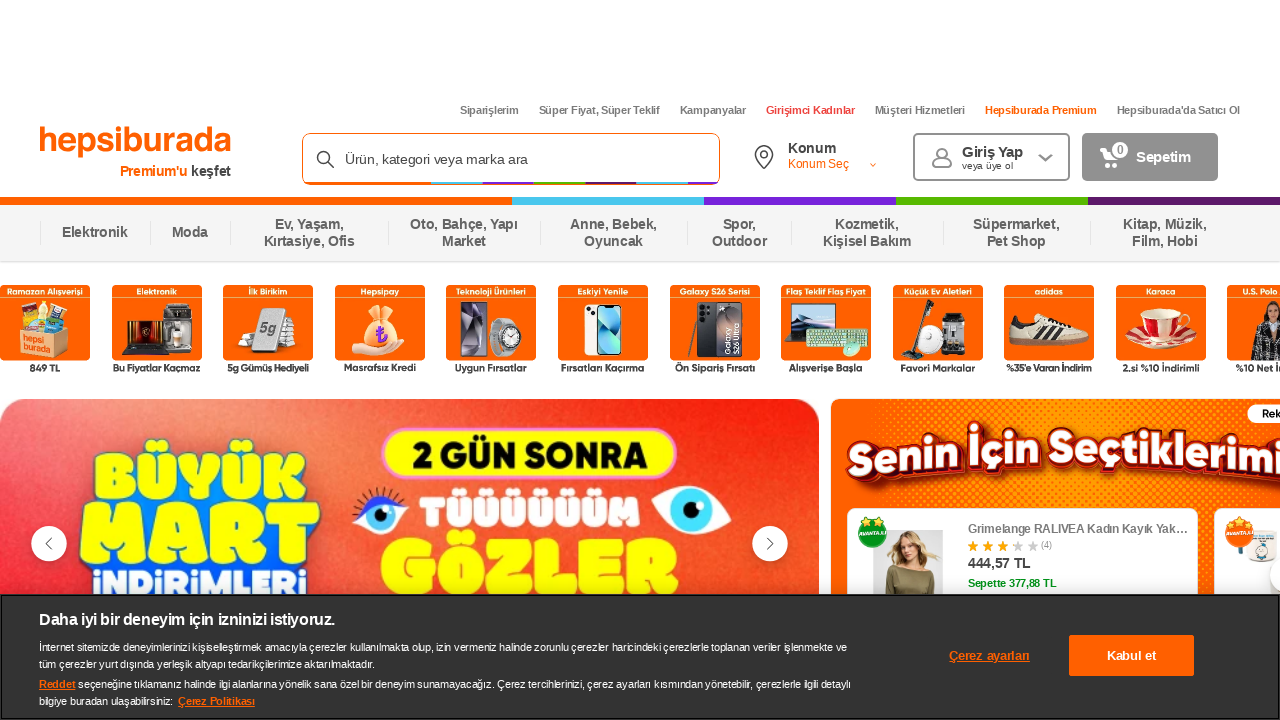

Waited for page to load completely (domcontentloaded)
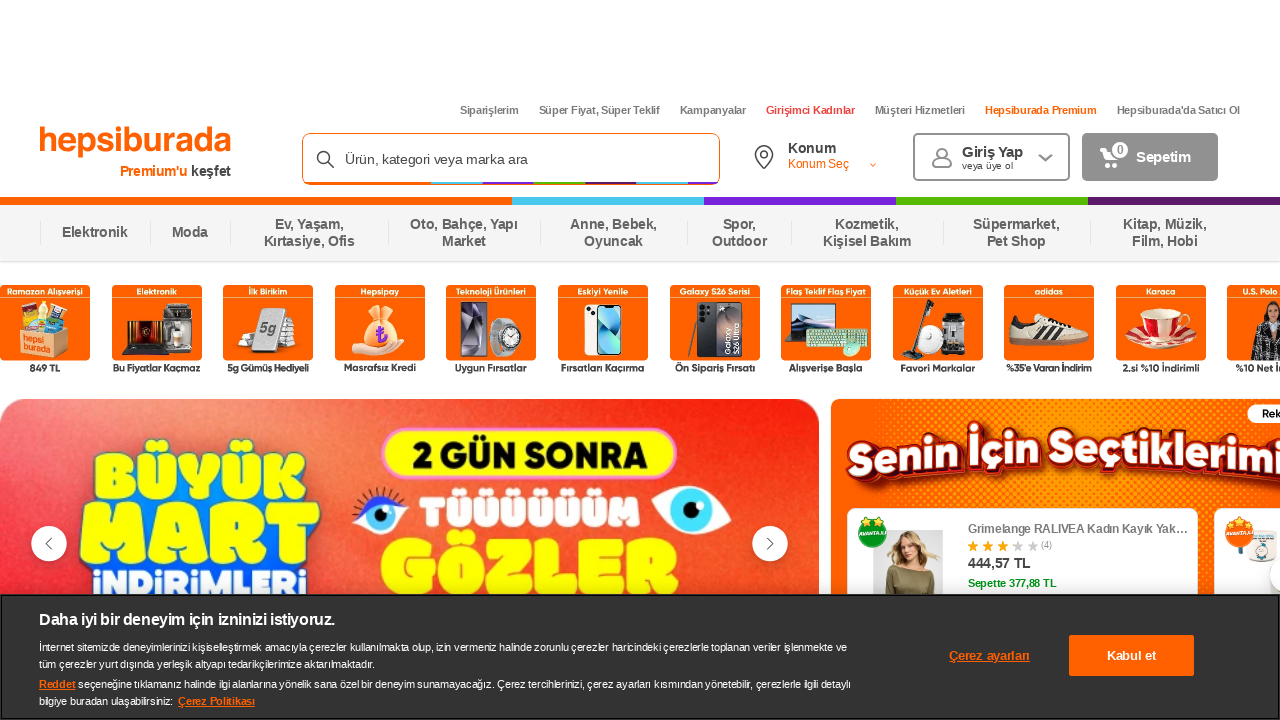

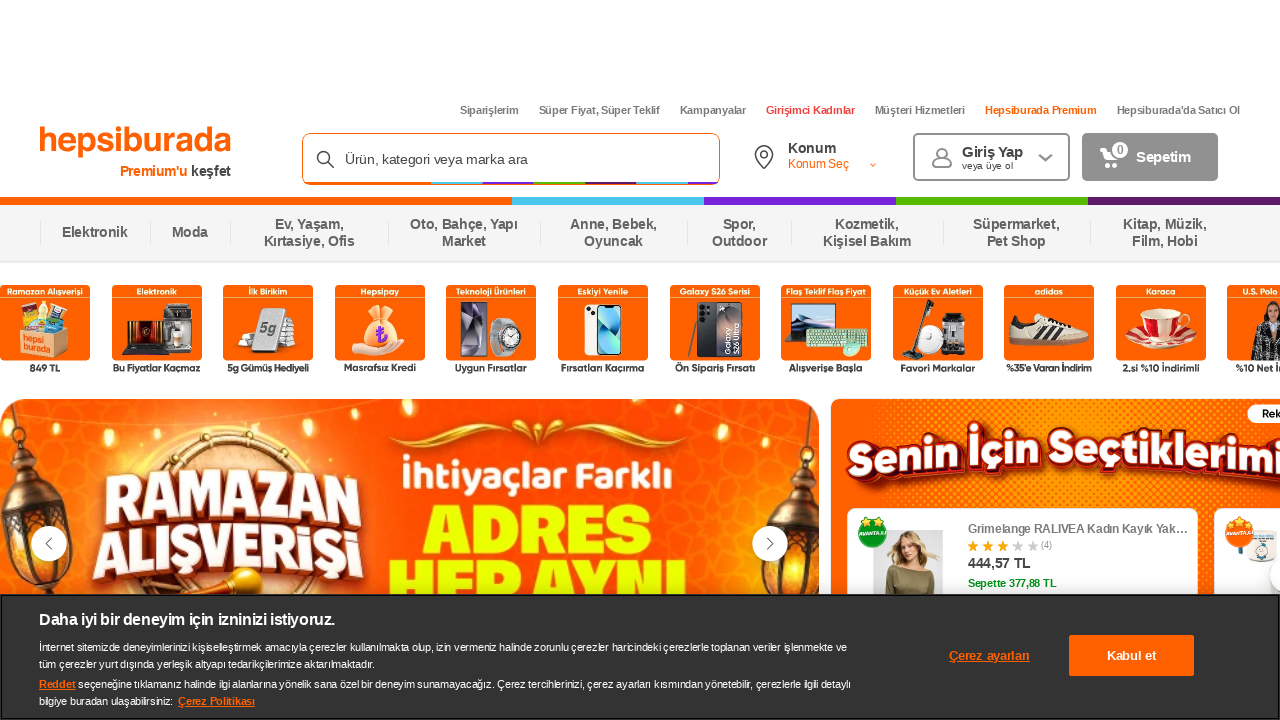